Tests clicking an adder button and finding a dynamically added element using implicit waiting

Starting URL: https://www.selenium.dev/selenium/web/dynamic.html

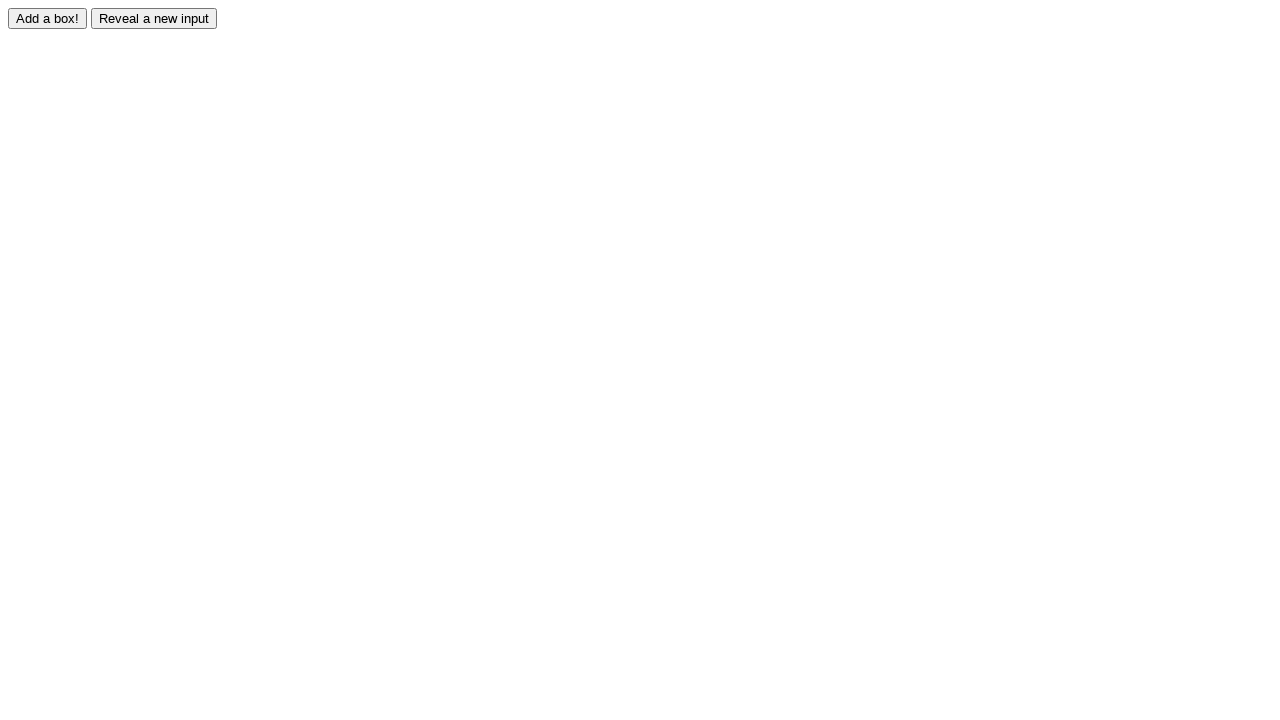

Clicked the adder button to trigger dynamic element creation at (48, 18) on #adder
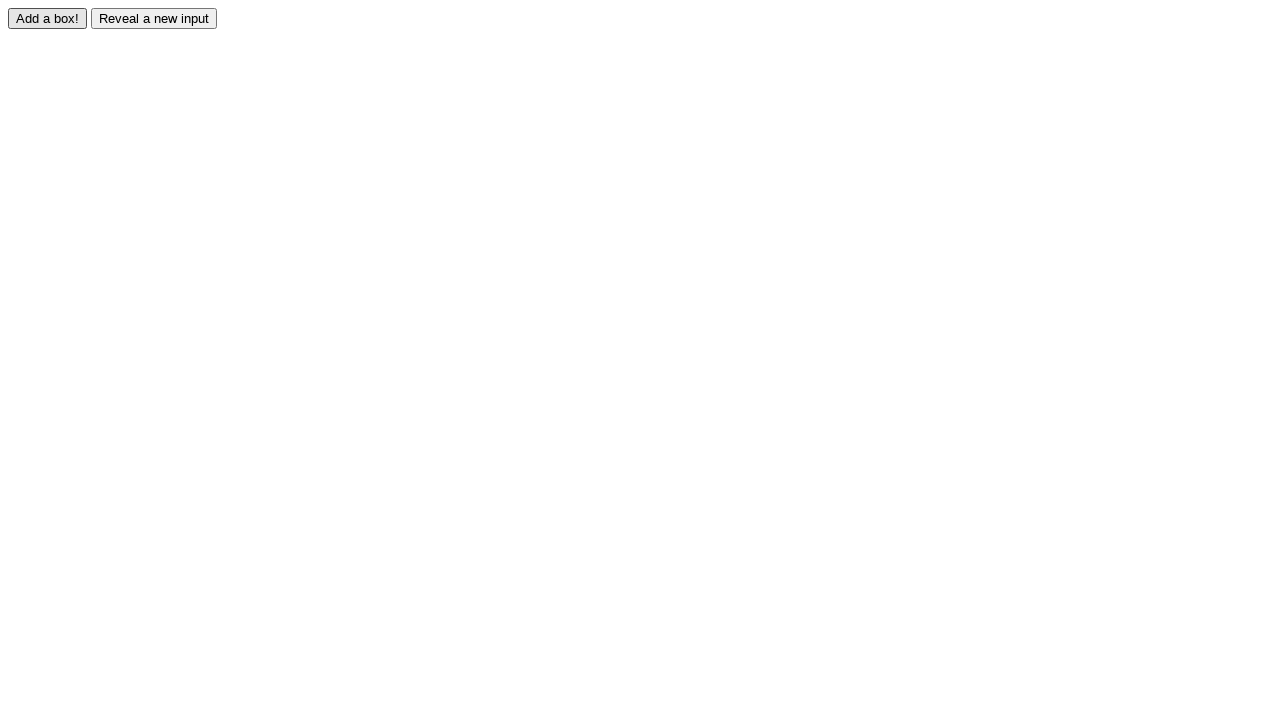

Waited for dynamically added element #box0 to appear
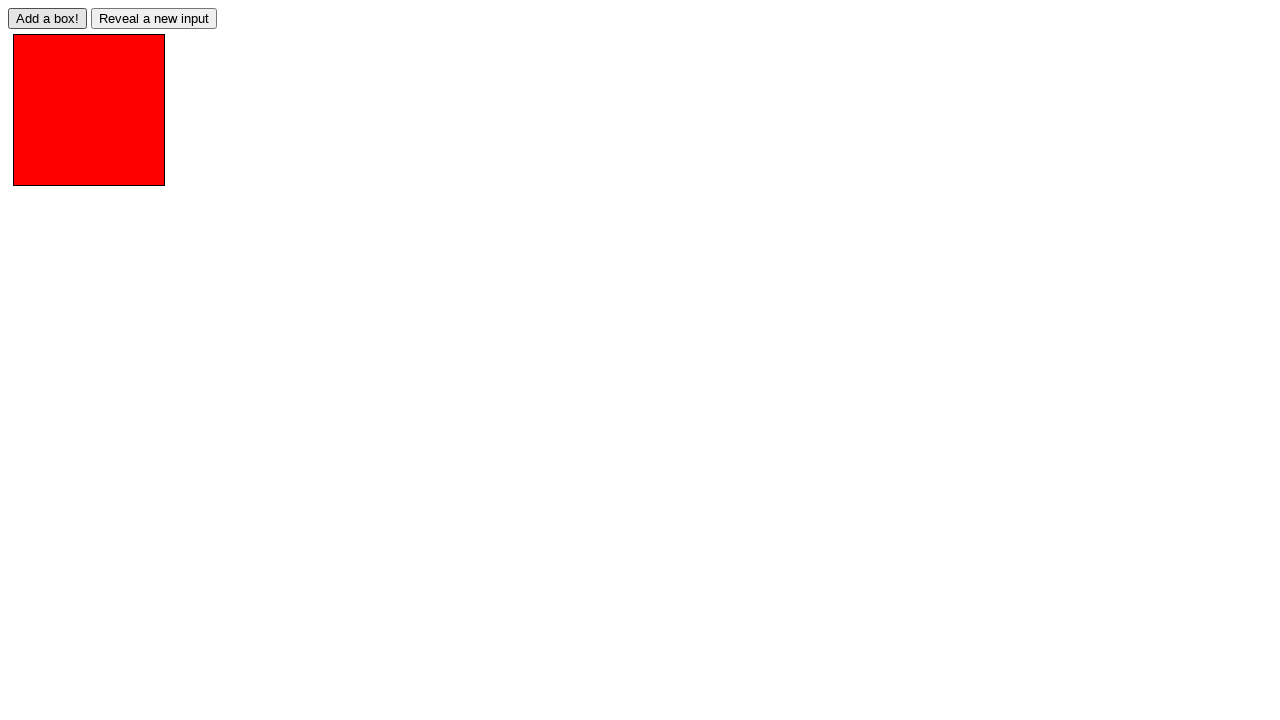

Located the dynamically added element #box0
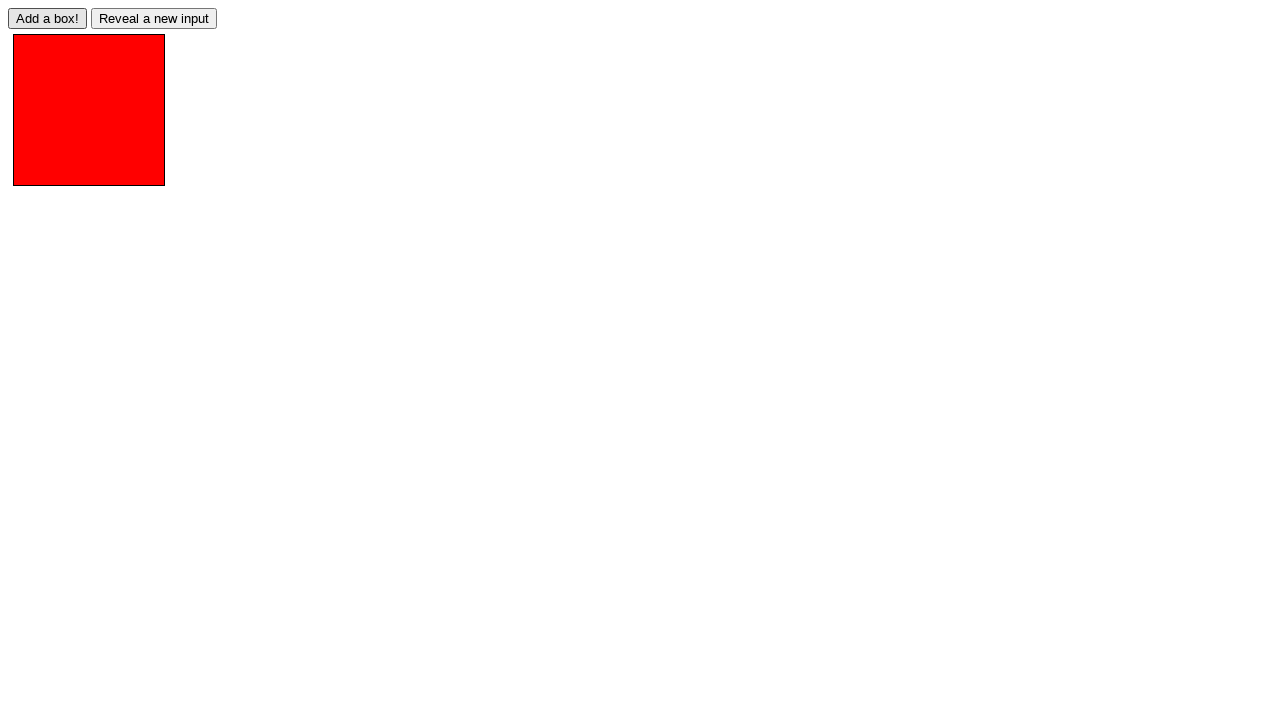

Verified that element #box0 has the expected 'redbox' class
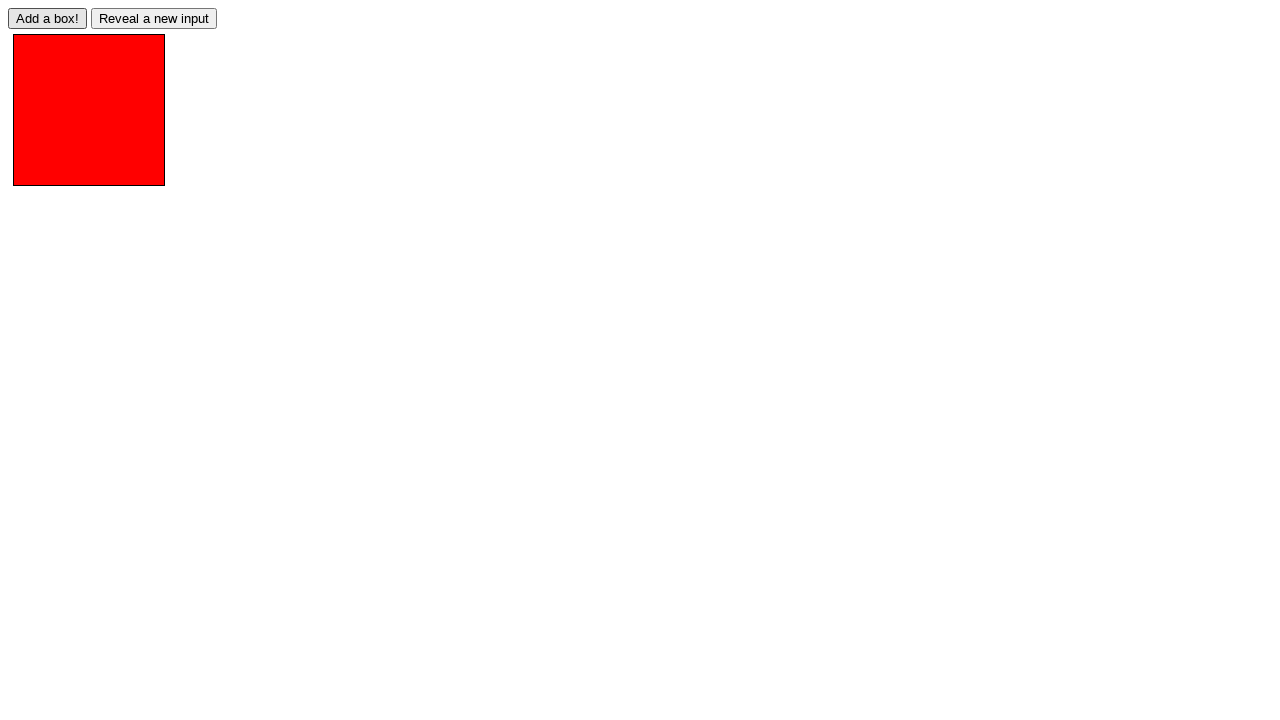

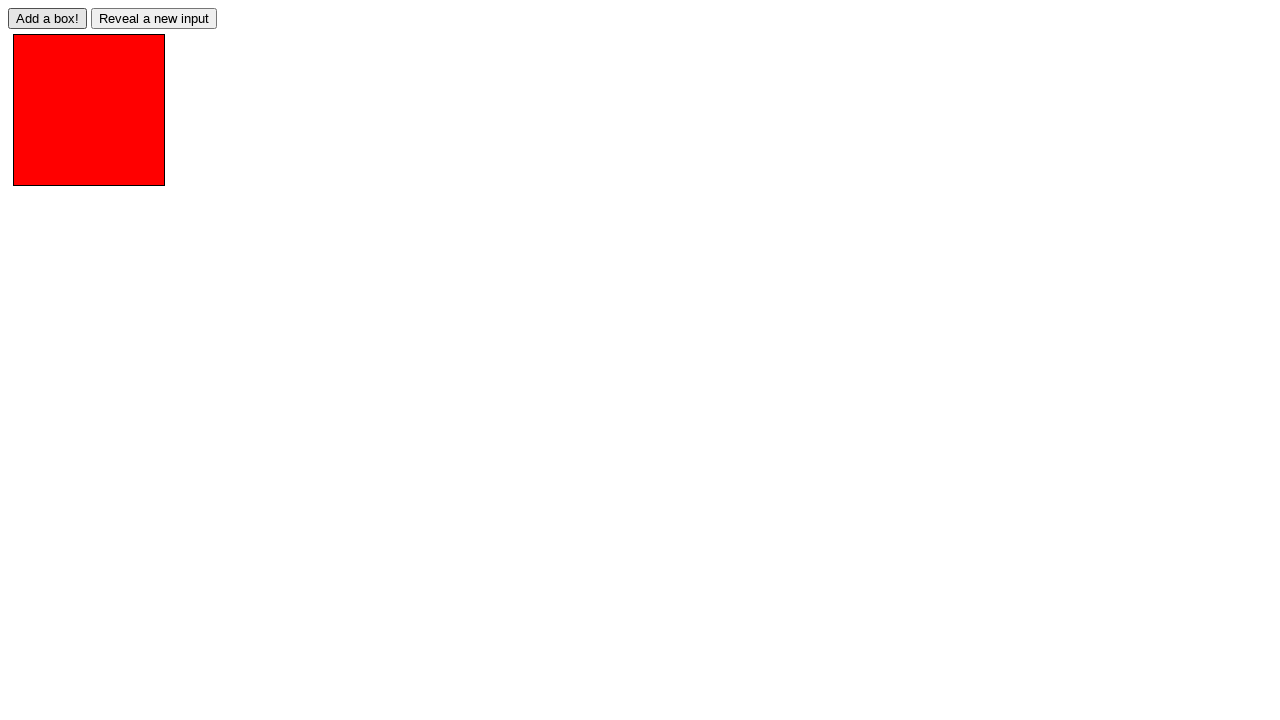